Tests a progress bar functionality by clicking the start button and waiting for it to complete

Starting URL: https://demoqa.com/progress-bar

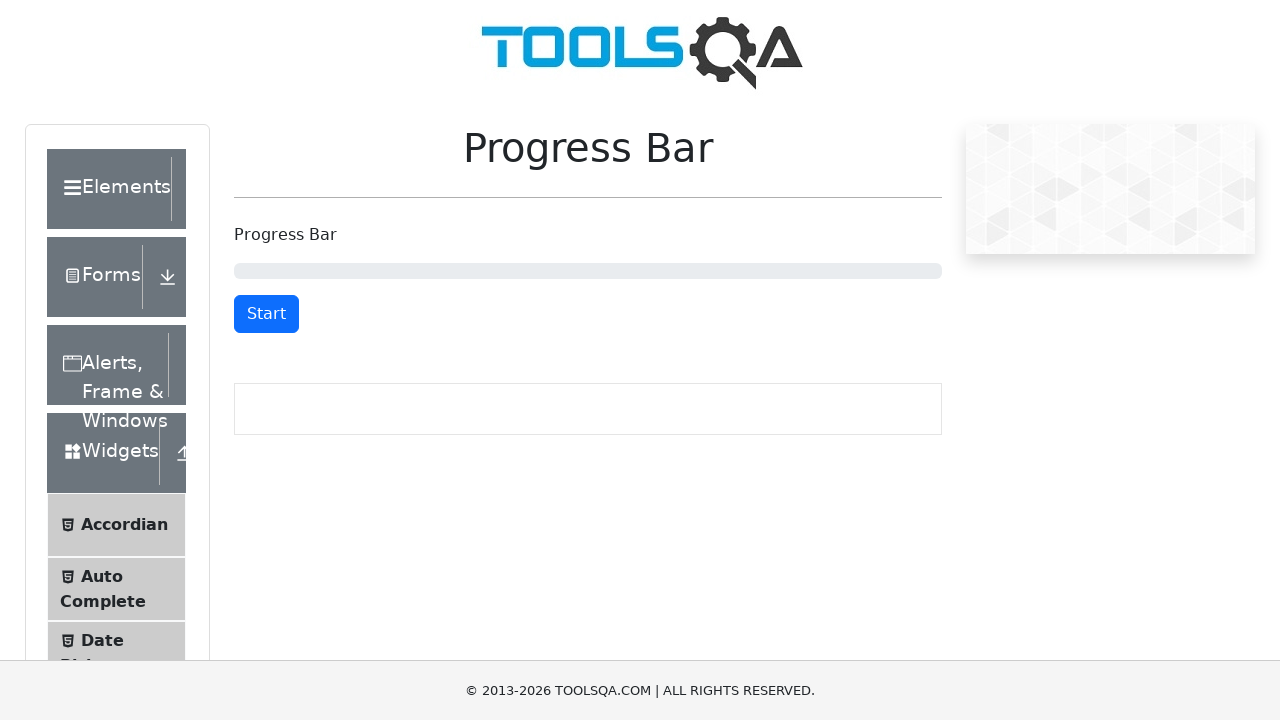

Clicked start button to begin progress bar at (266, 314) on #startStopButton
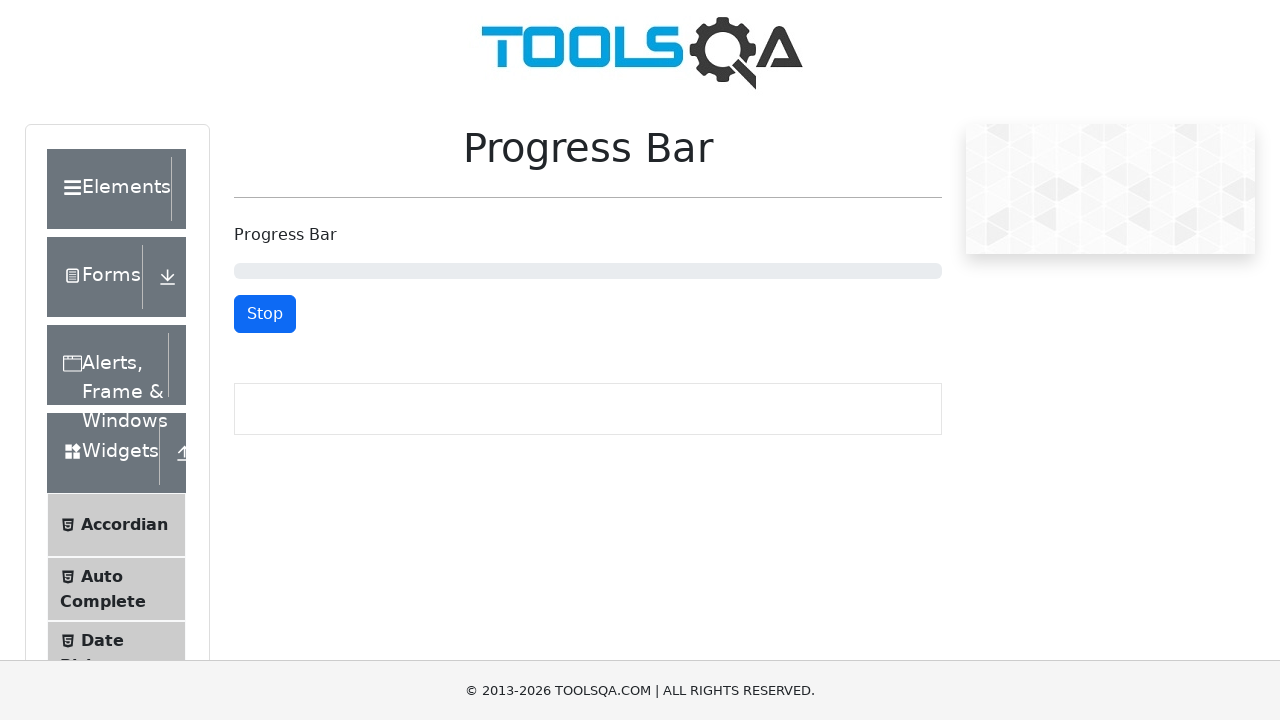

Progress bar completed and reset button appeared
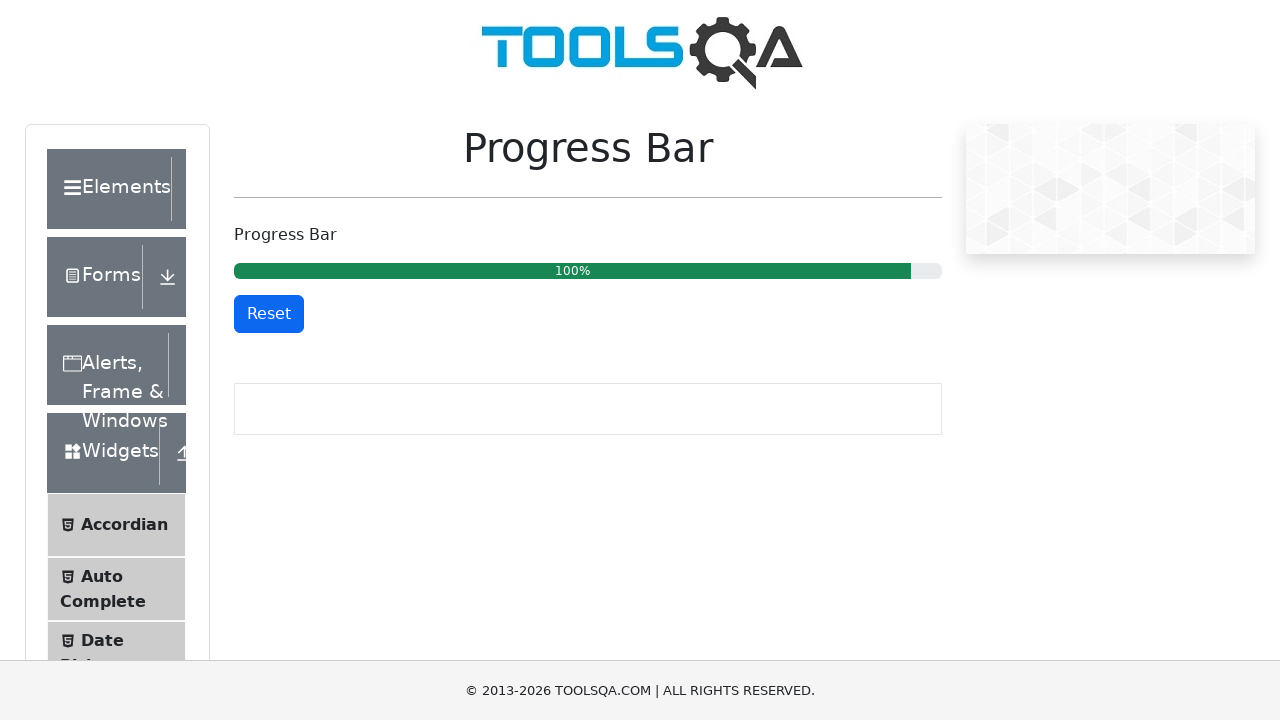

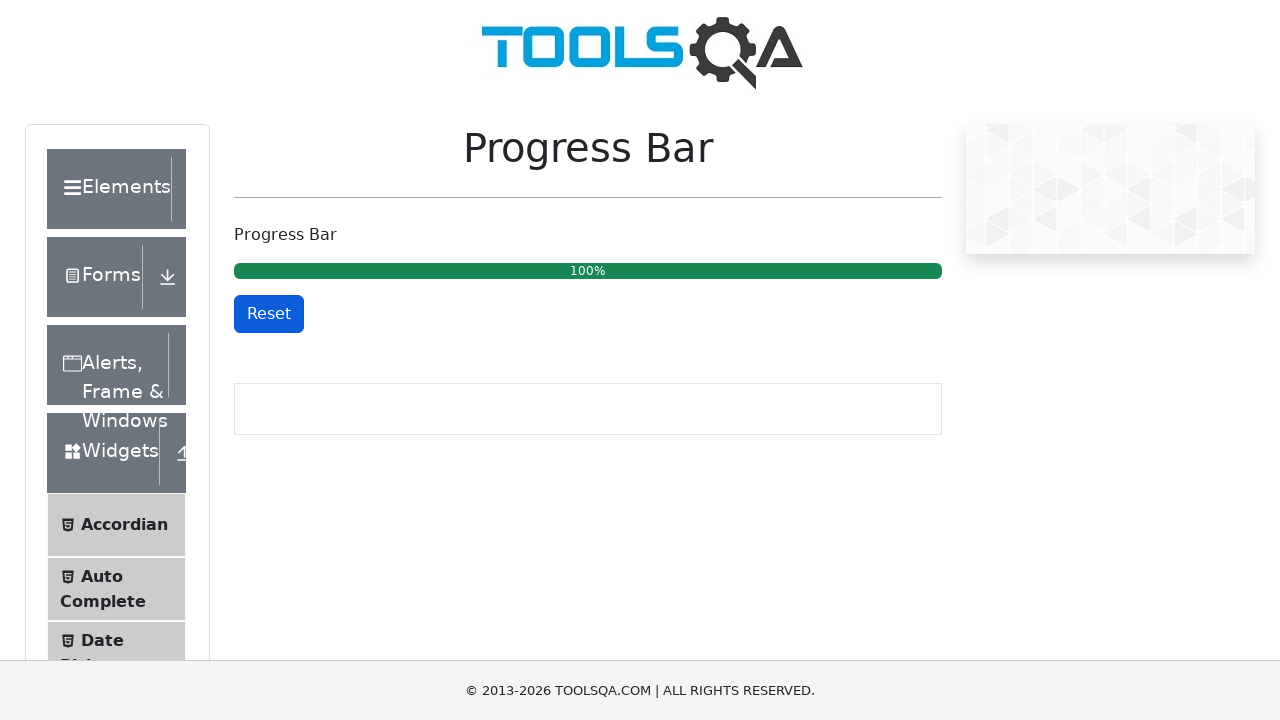